Tests a form interaction exercise by reading a value from an element's custom attribute, calculating a mathematical formula, filling in the answer, selecting a checkbox and radio button, and submitting the form.

Starting URL: http://suninjuly.github.io/get_attribute.html

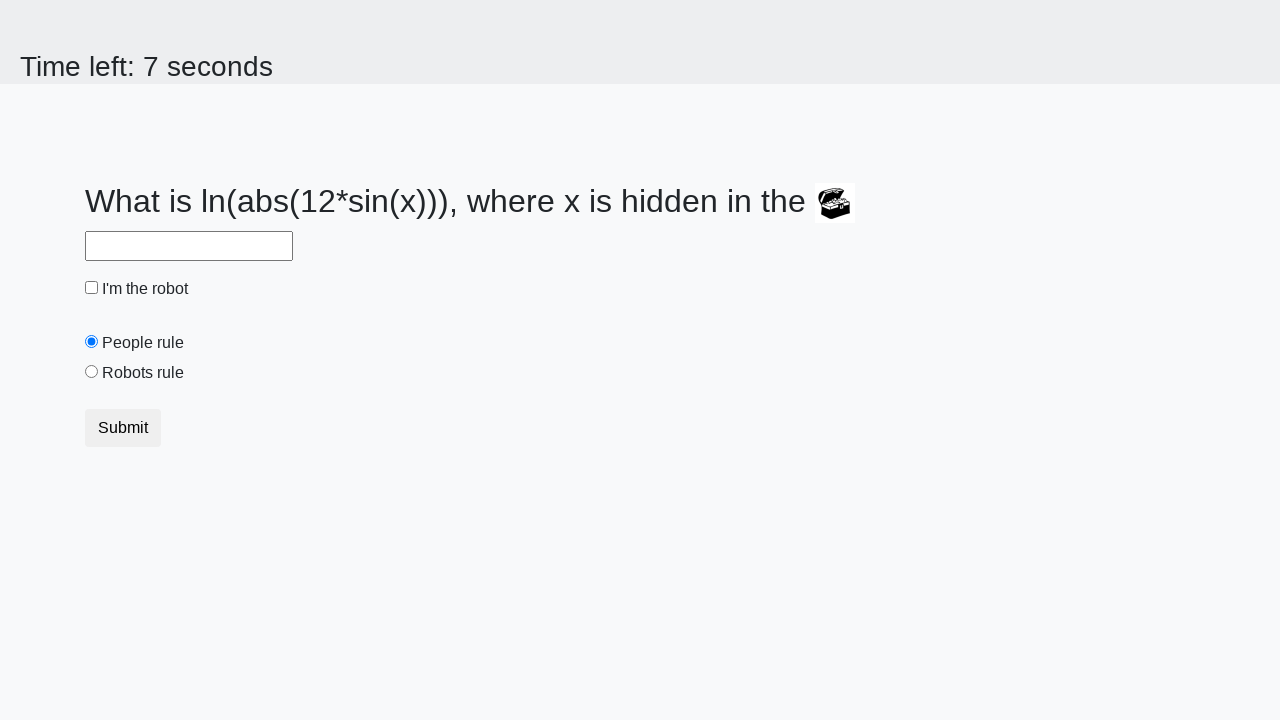

Located treasure element with custom attribute
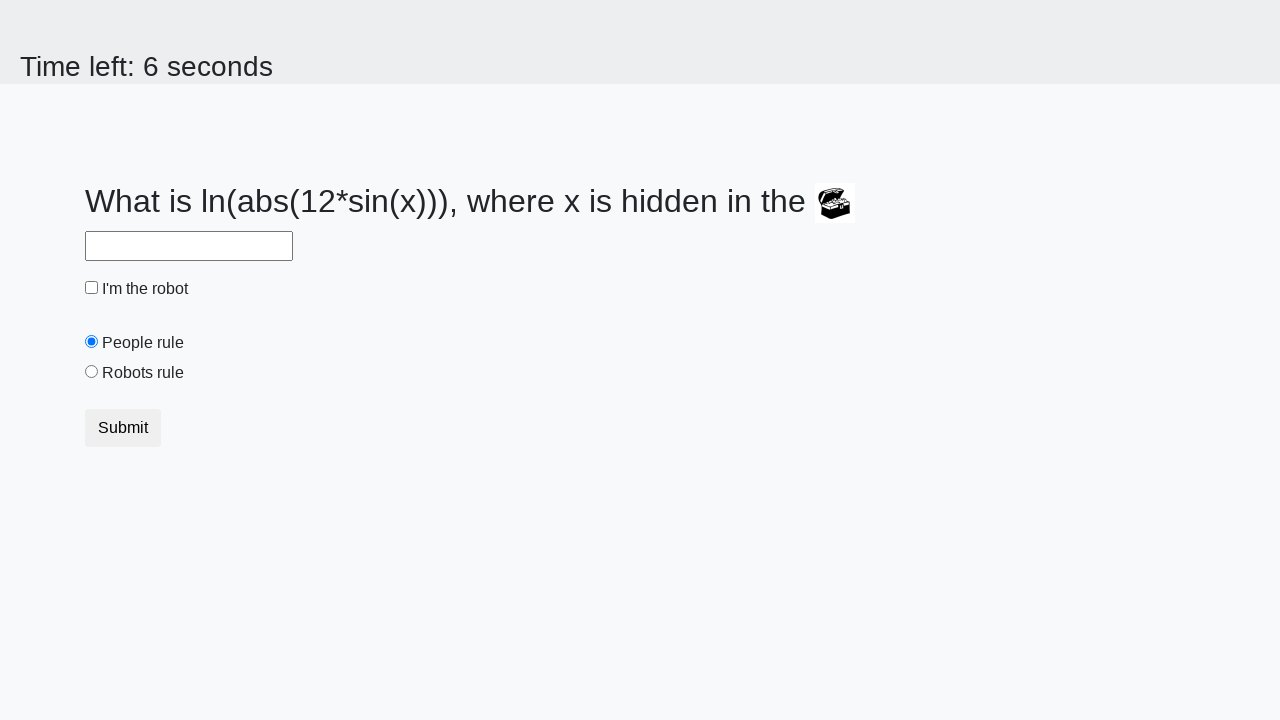

Read 'valuex' attribute from treasure element
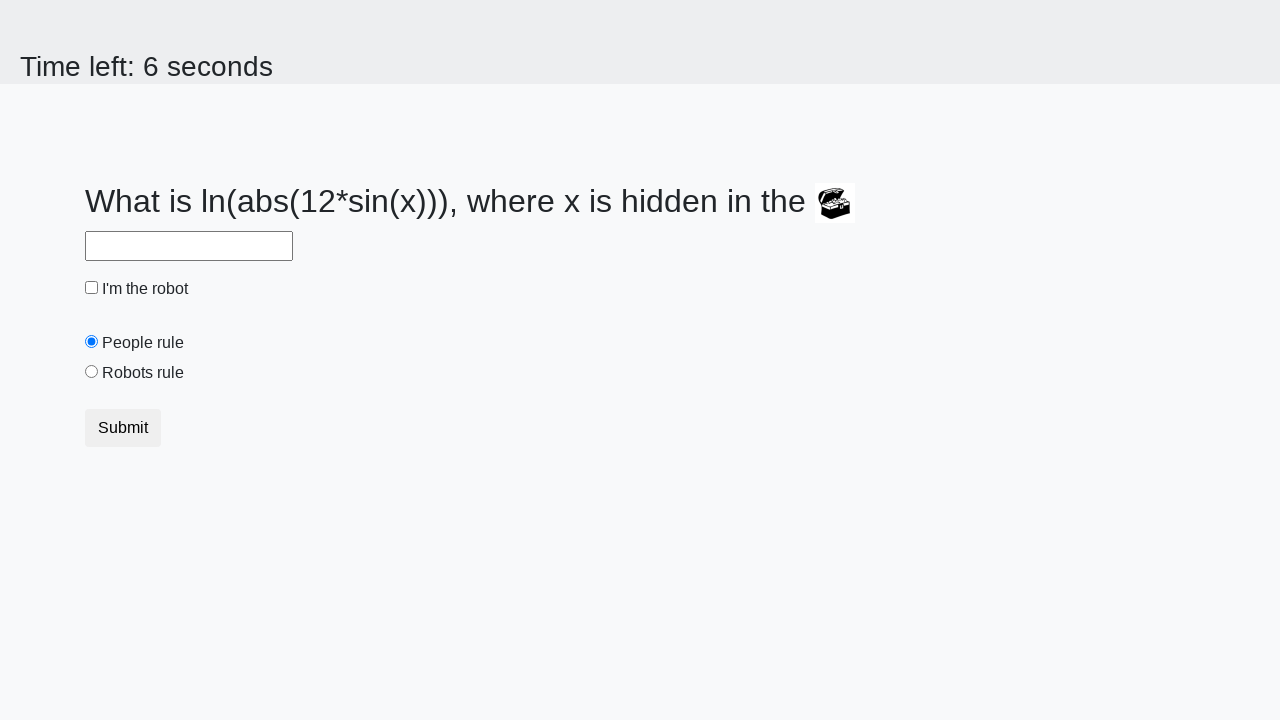

Calculated answer using formula: log(abs(12*sin(225))) = 2.4124379711092487
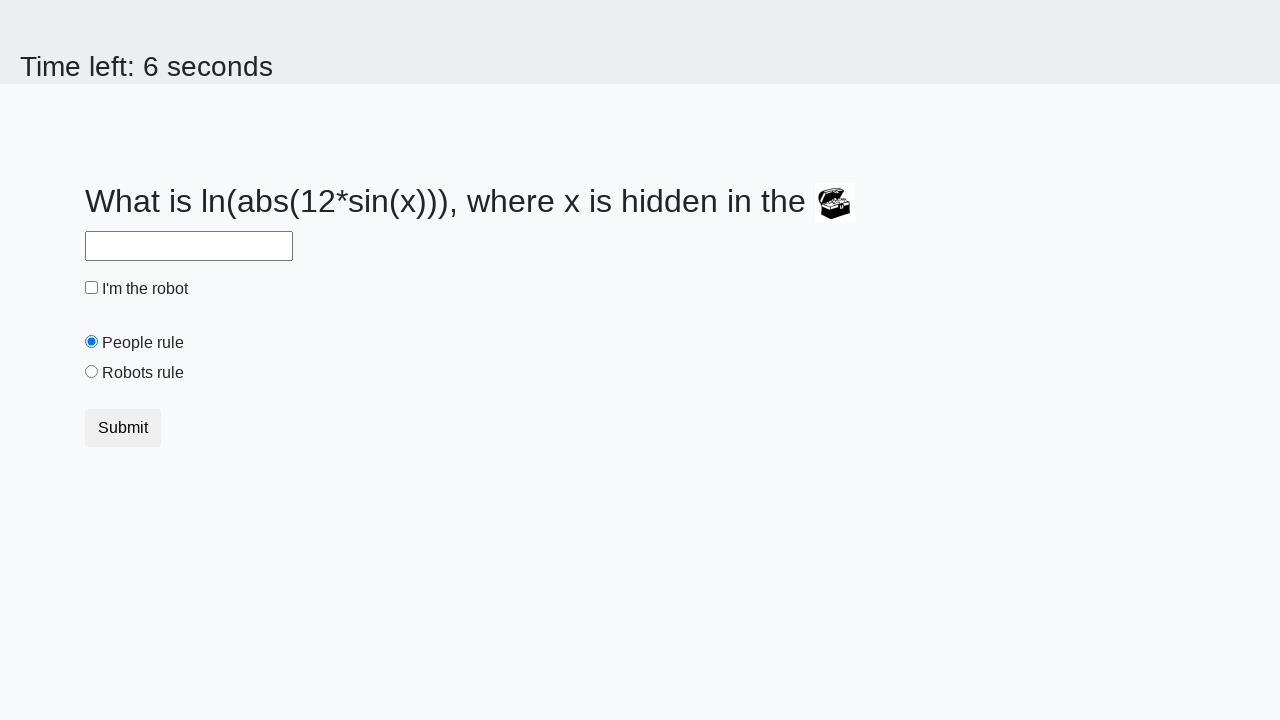

Filled answer field with calculated value: 2.4124379711092487 on #answer
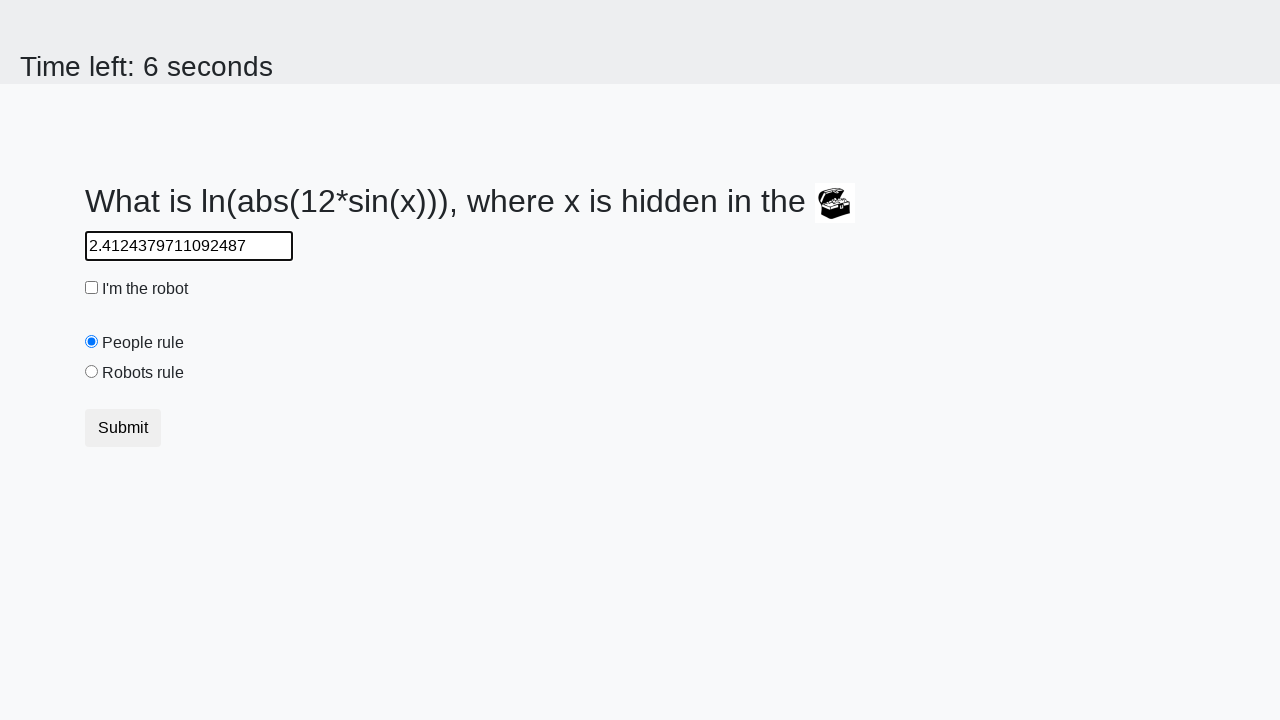

Checked the robot checkbox at (92, 288) on #robotCheckbox
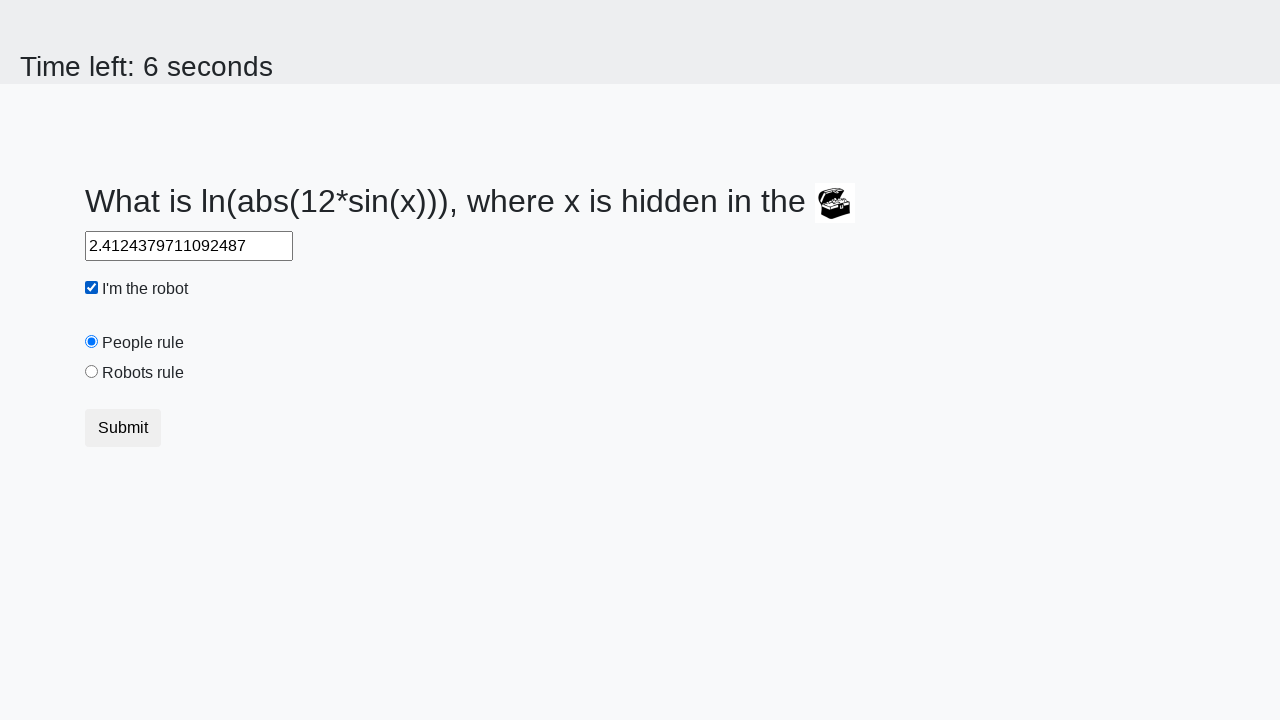

Selected the 'robots rule' radio button at (92, 372) on #robotsRule
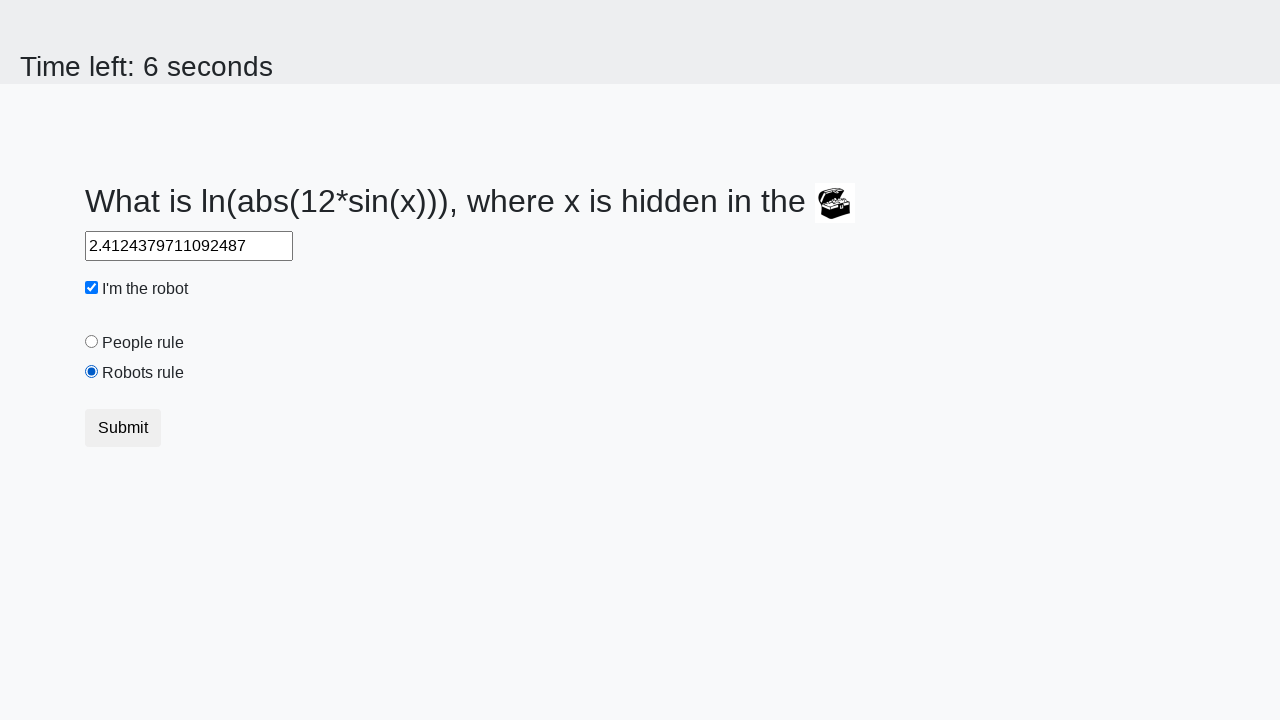

Clicked the submit button at (123, 428) on button.btn
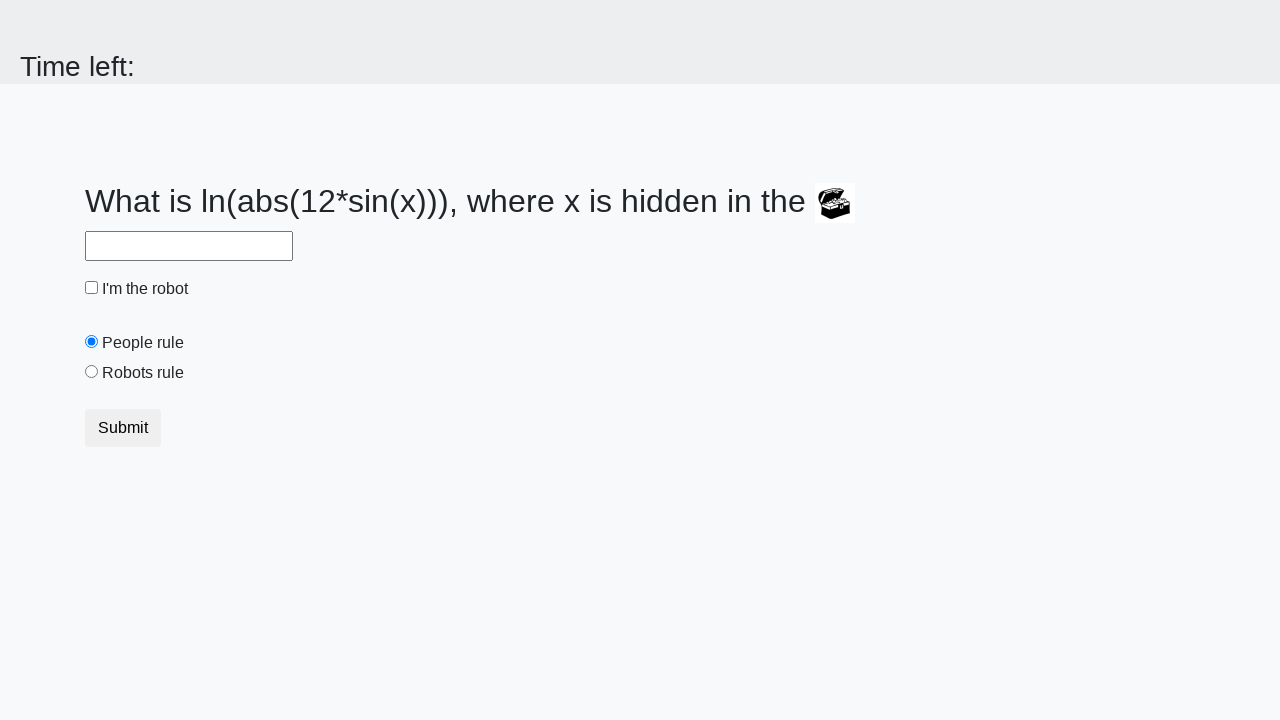

Waited 1000ms for page response
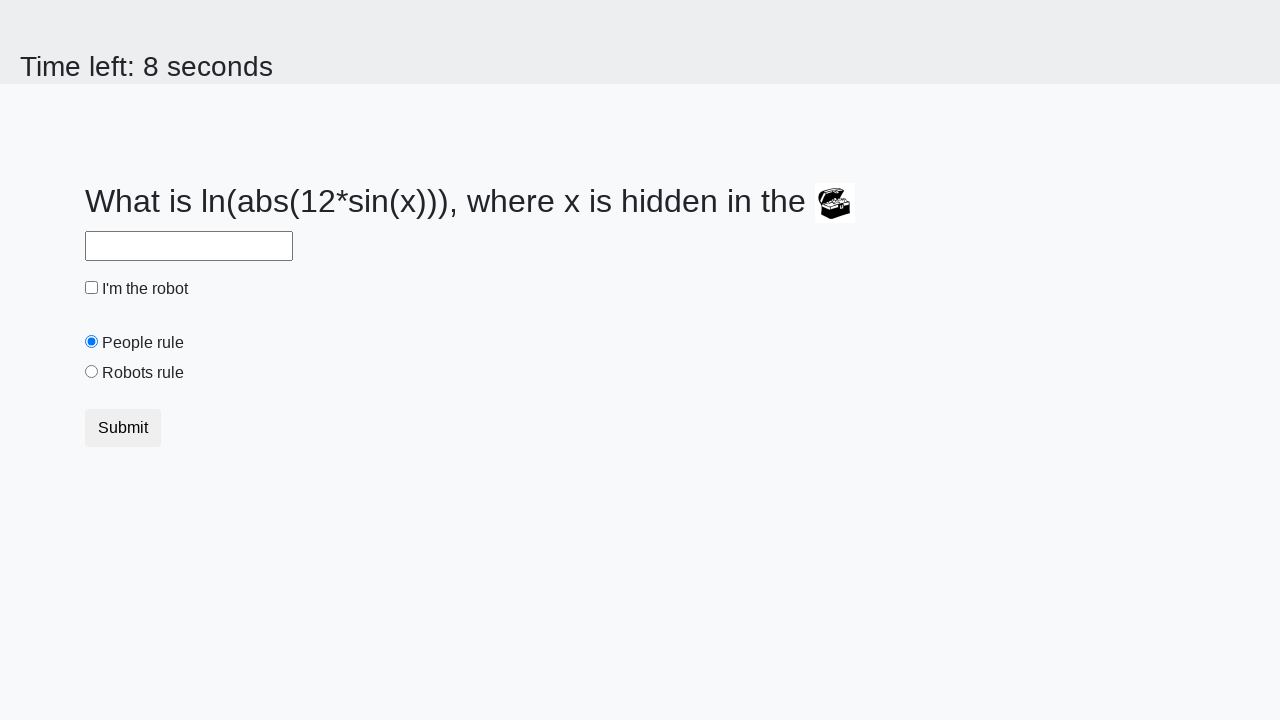

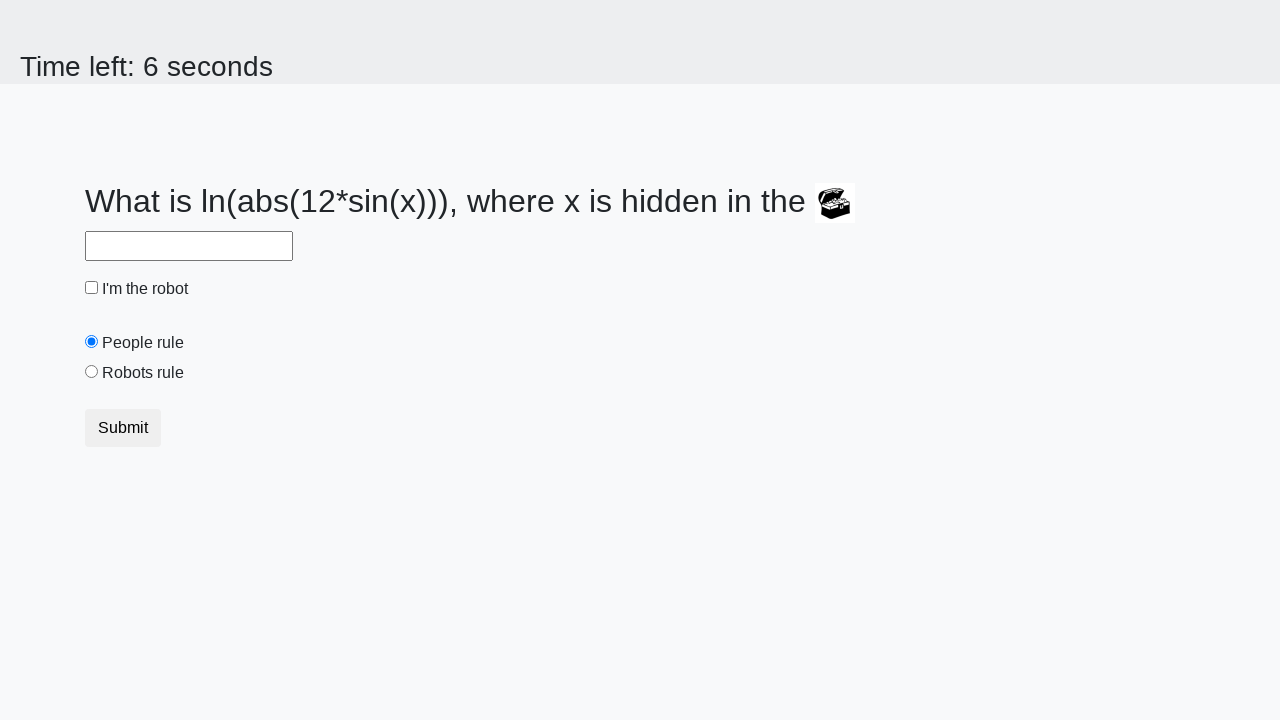